Tests form submission on an Angular practice page by filling out various form fields including name, email, password, checkboxes, dropdown selection, radio buttons, and date

Starting URL: https://rahulshettyacademy.com/angularpractice

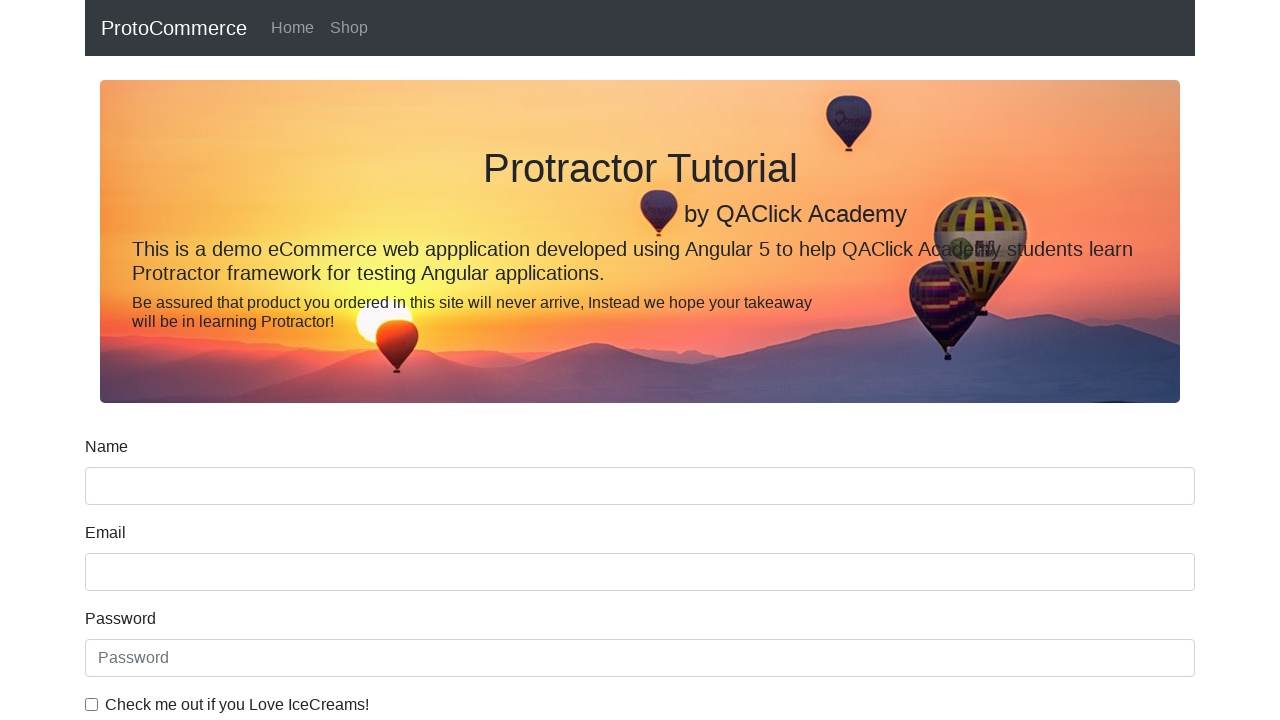

Filled name field with 'shaik' on input[name='name']
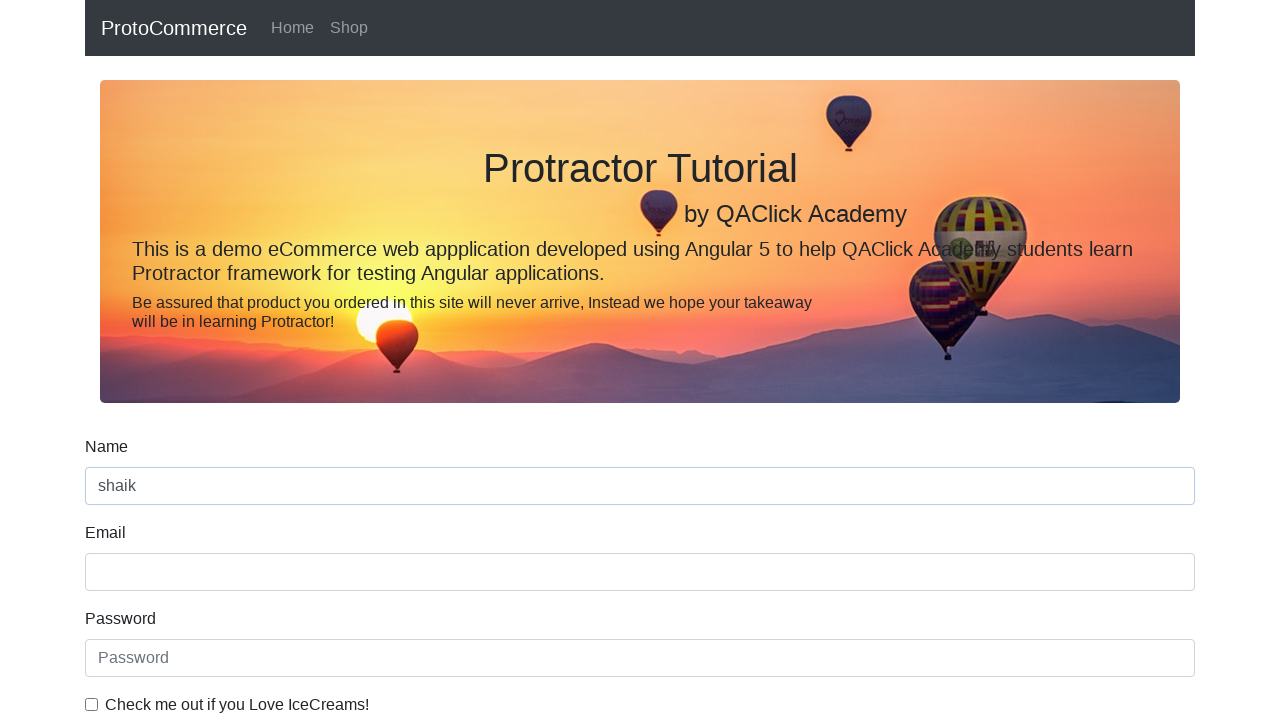

Filled email field with 'shaik146@gmail.com' on input[name='email']
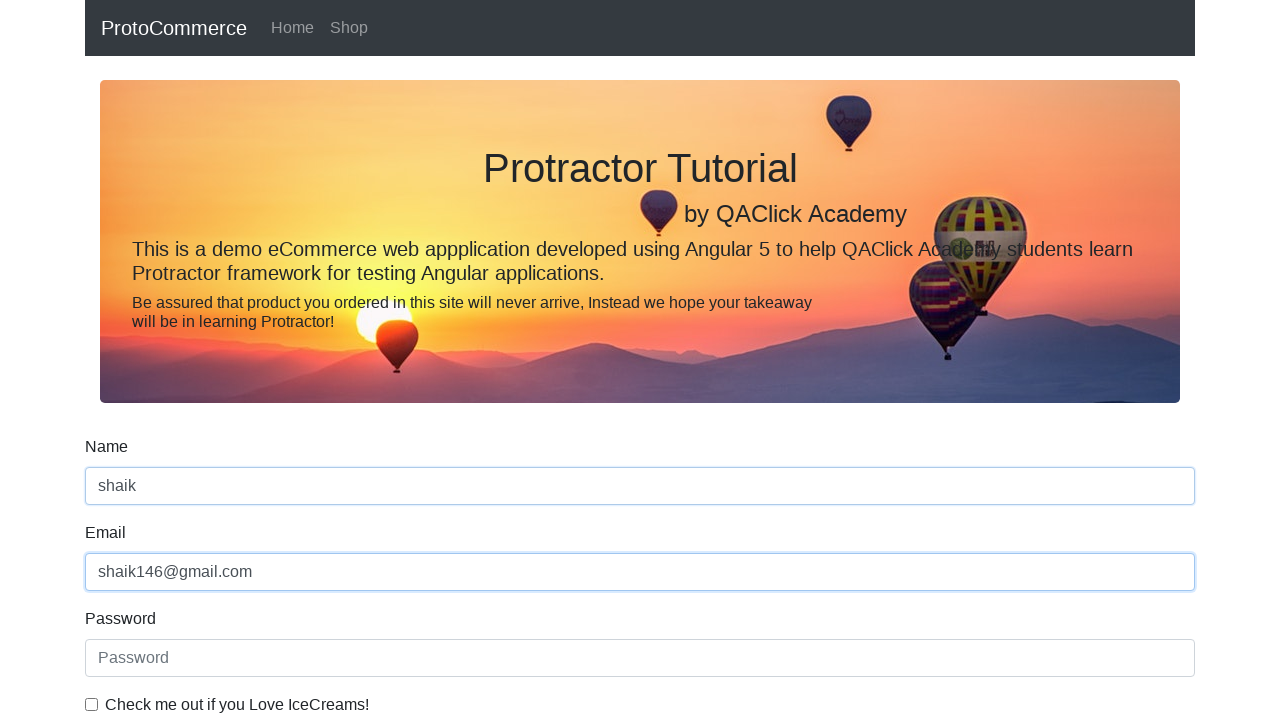

Filled password field with 'Shaik@146' on #exampleInputPassword1
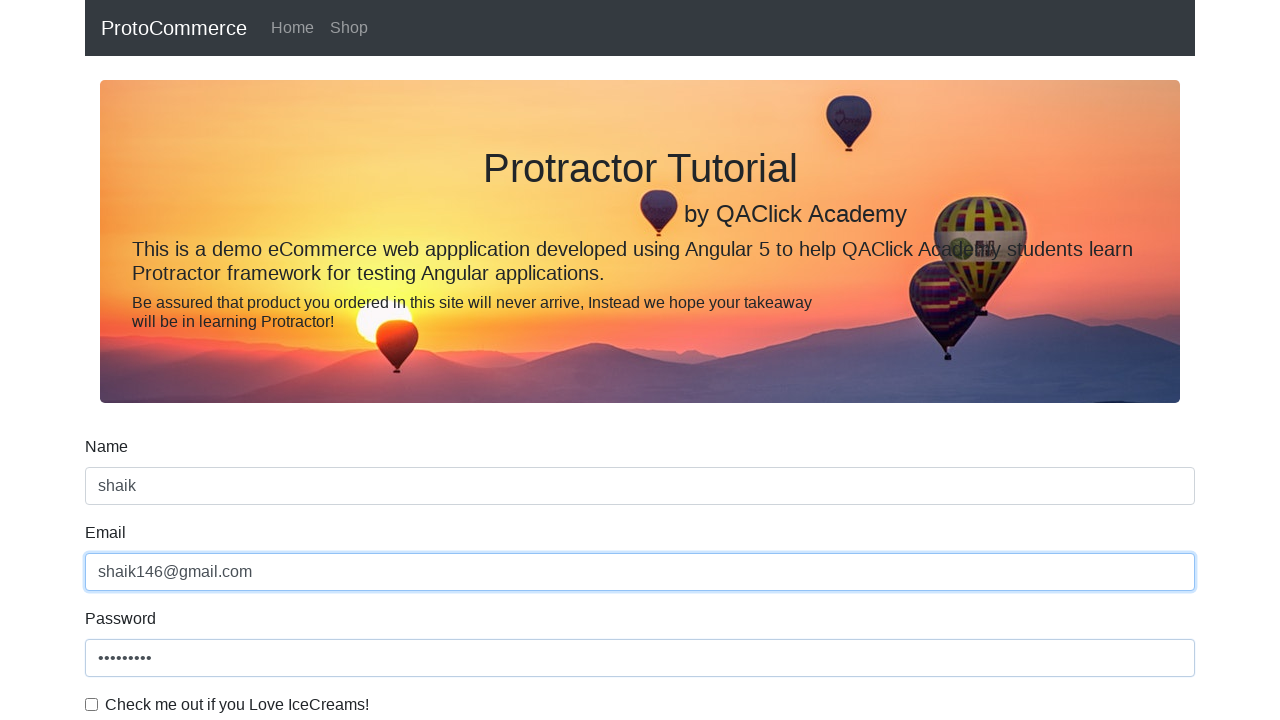

Checked the checkbox at (92, 704) on xpath=//div[@class='form-check']/input[@class='form-check-input']
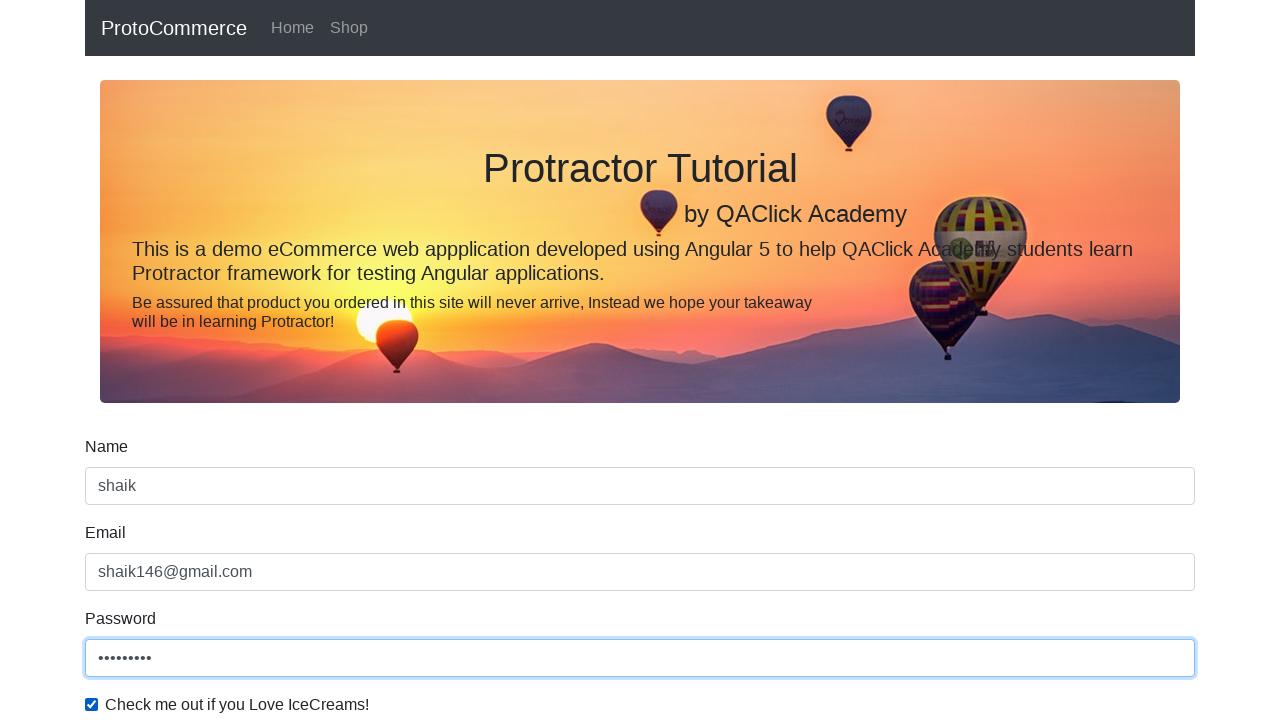

Selected Male from gender dropdown on //div[@class='form-group']/select
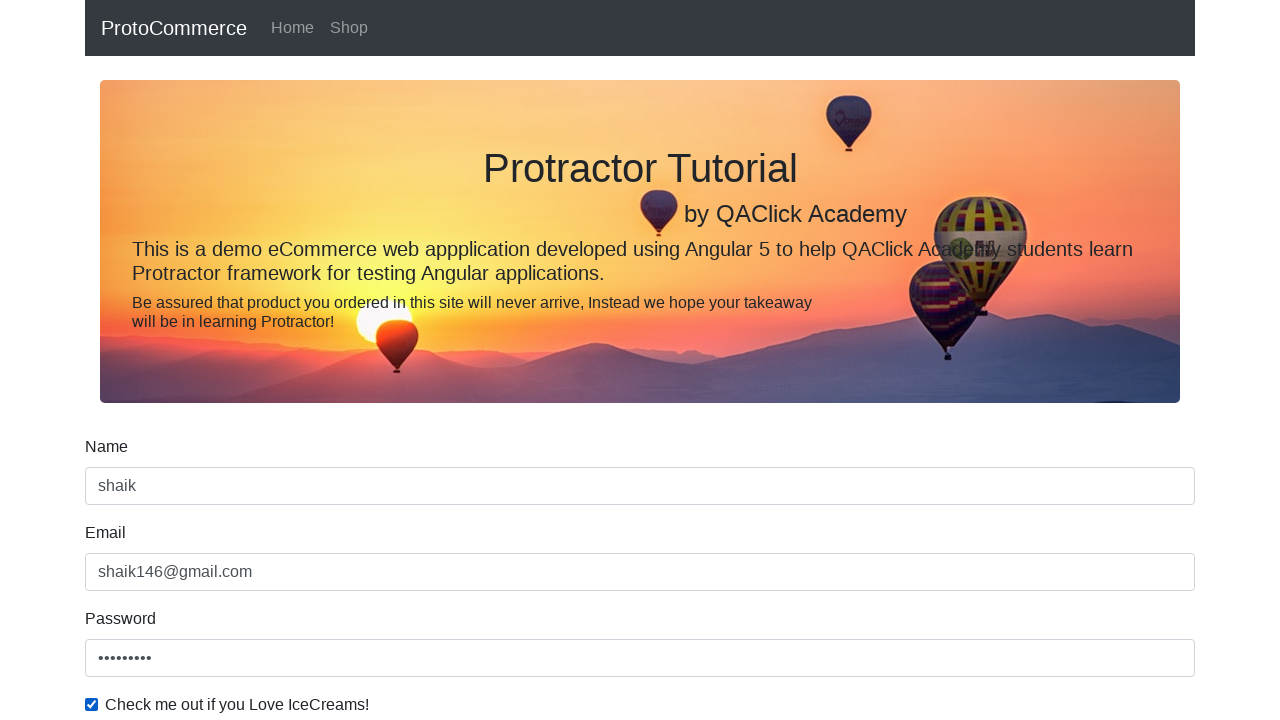

Selected employment status radio button at (238, 360) on #inlineRadio1
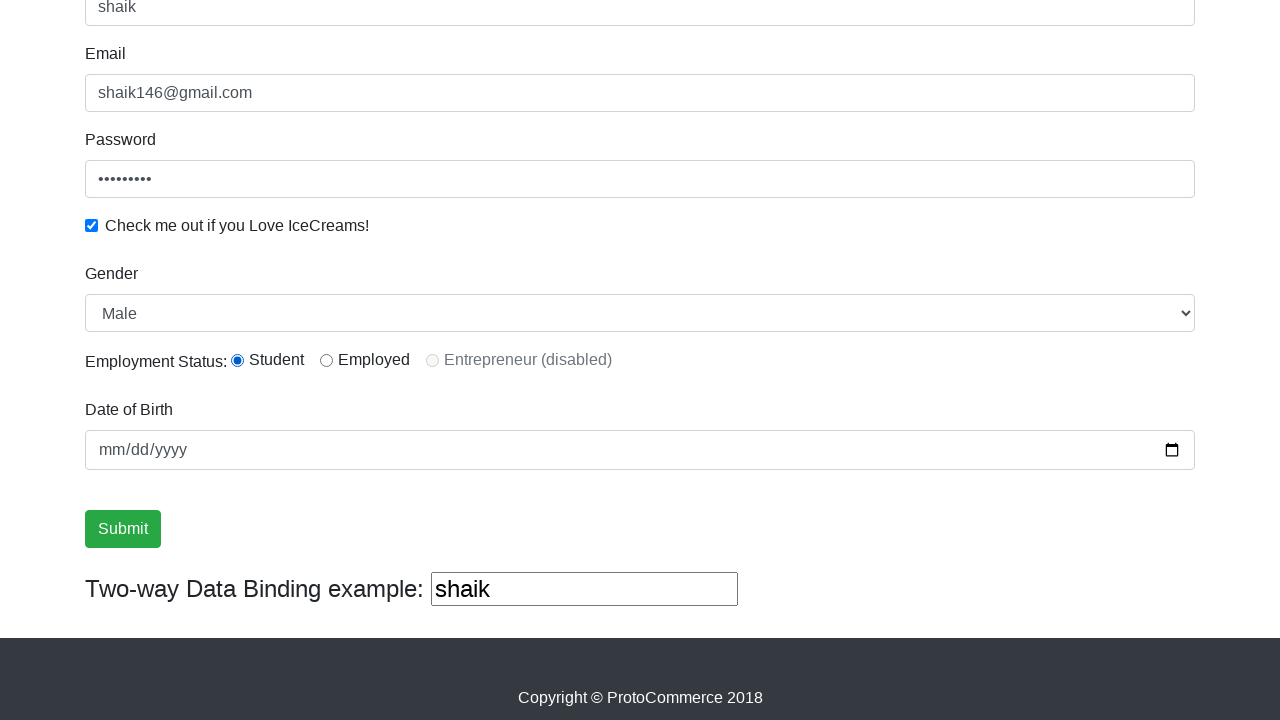

Filled date of birth field with '15-03-2024' on .form-control
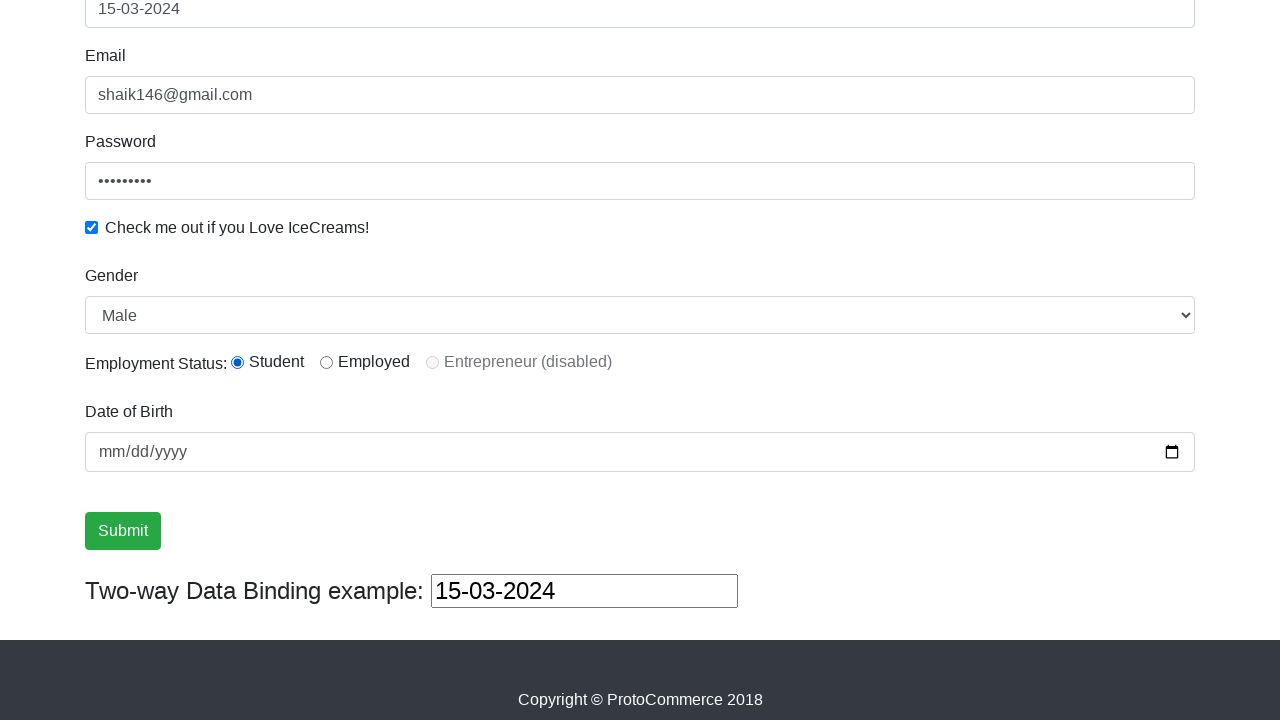

Clicked submit button to submit the form at (123, 531) on .btn.btn-success
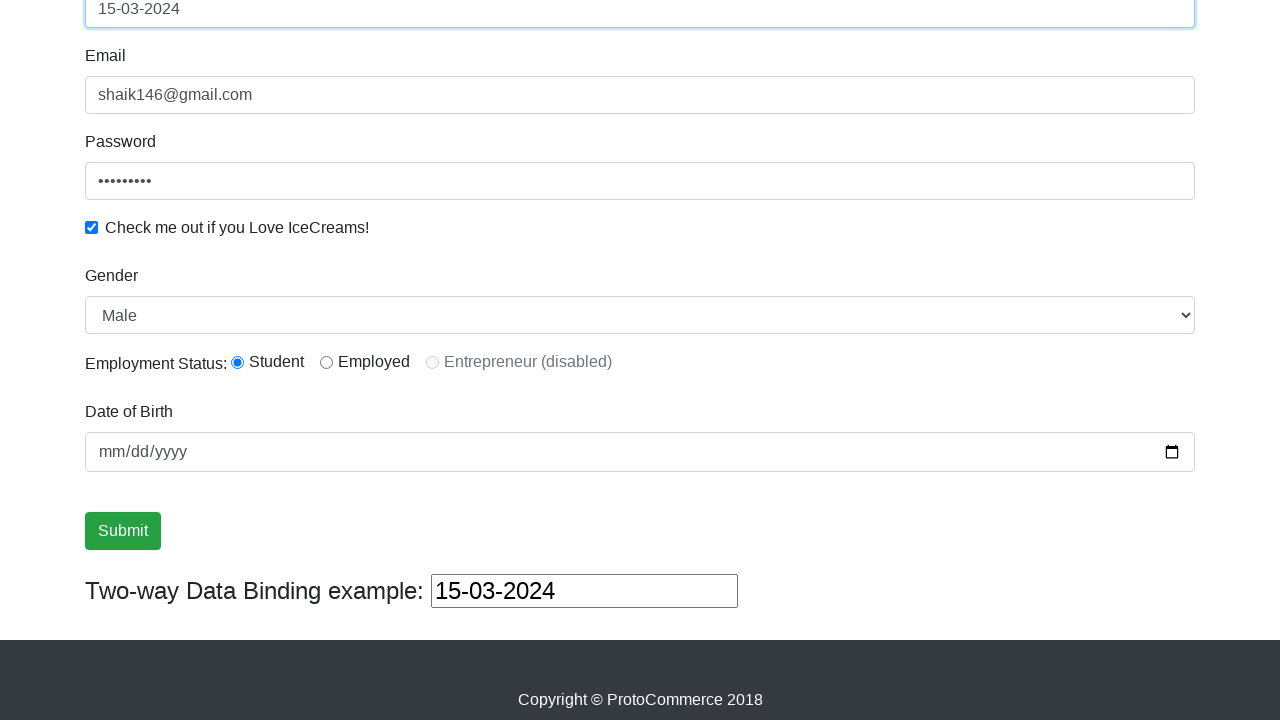

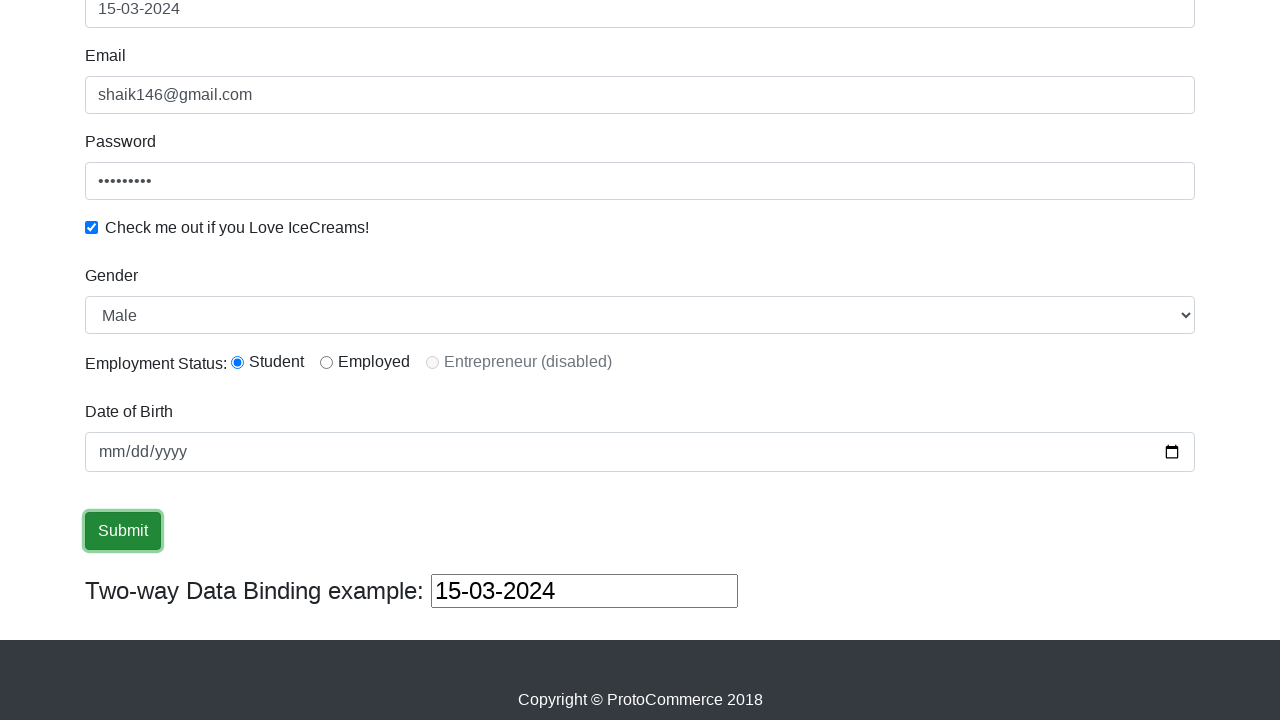